Navigates to nested frames page and switches between frames to access content in the middle frame

Starting URL: https://the-internet.herokuapp.com/

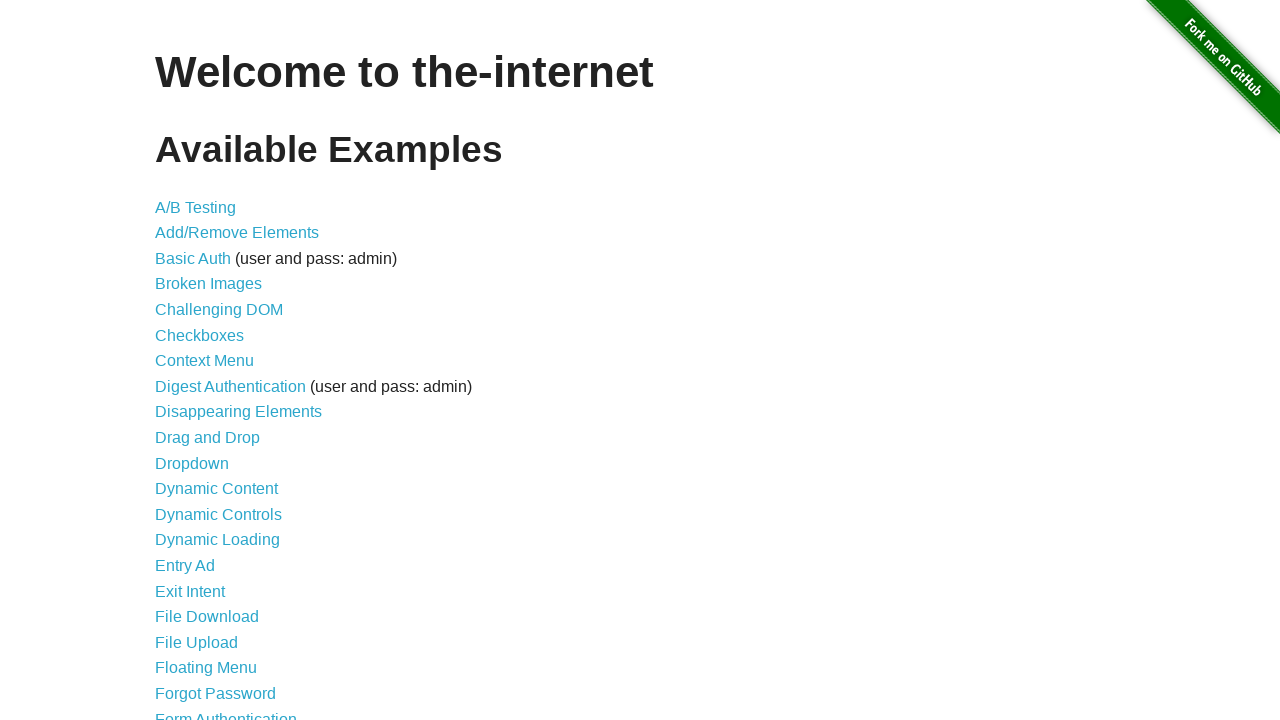

Clicked on Frames link at (182, 361) on text=Frames
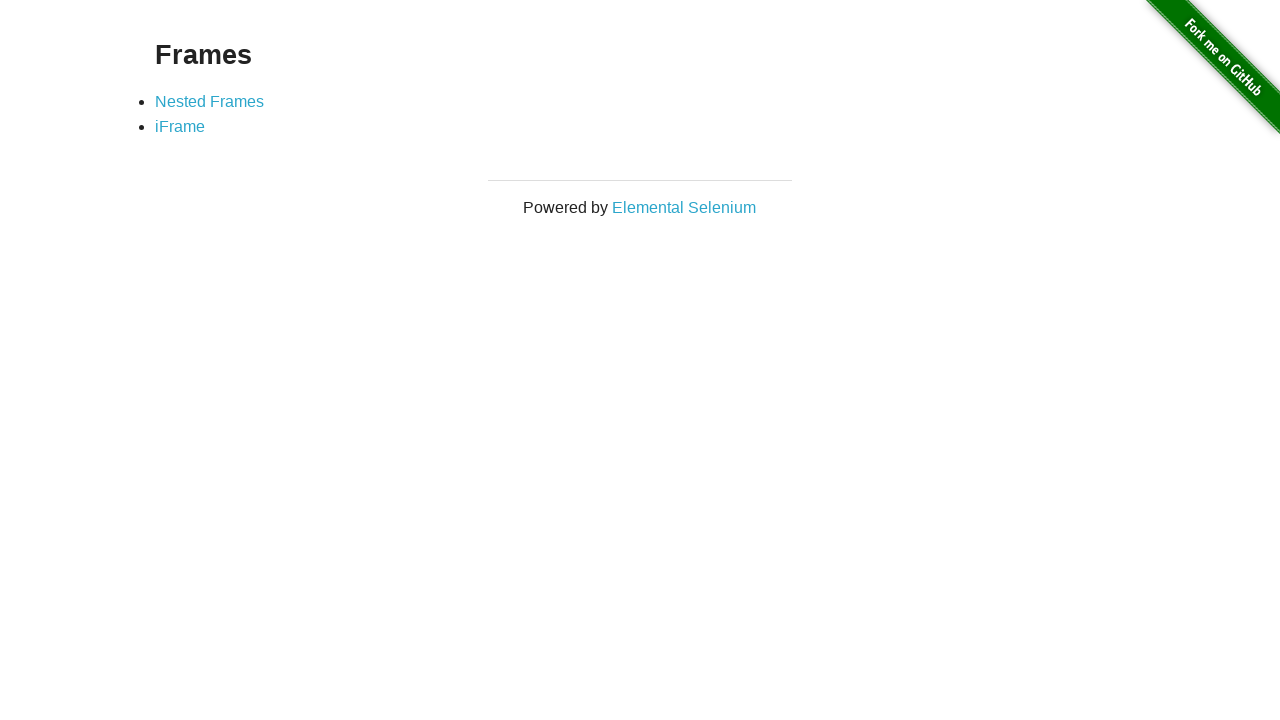

Clicked on Nested Frames link at (210, 101) on text=Nested Frames
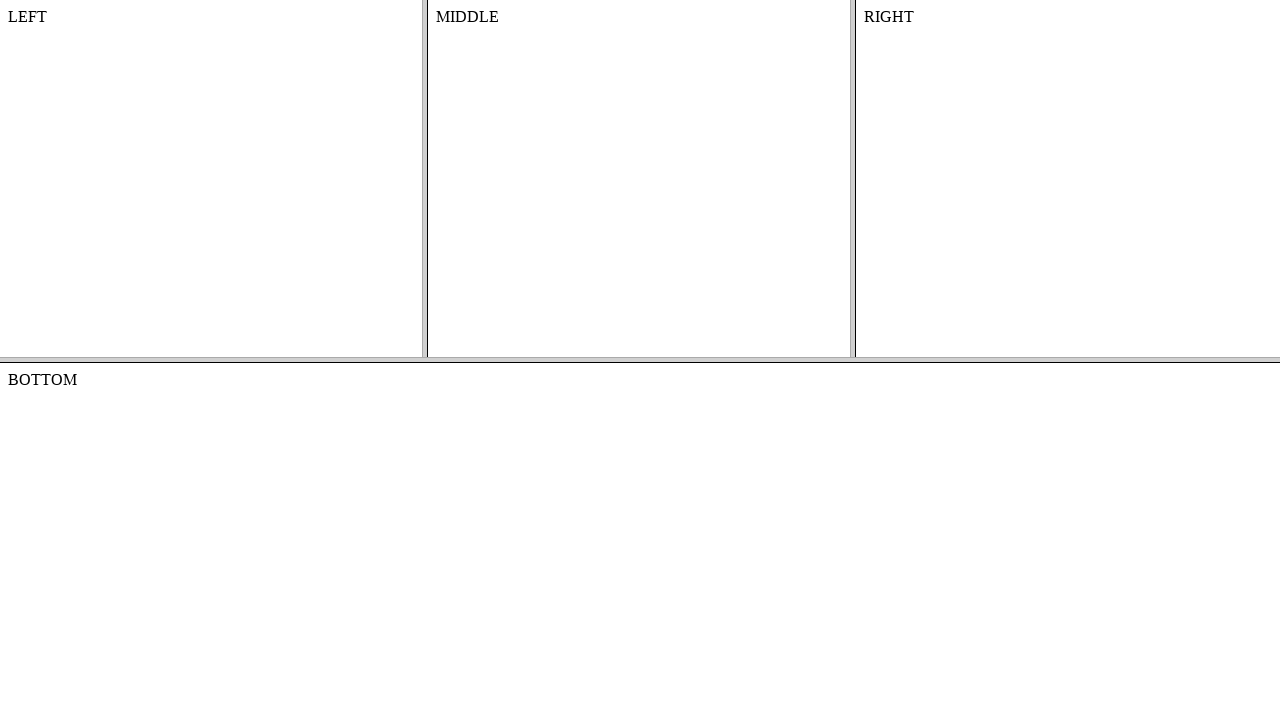

Switched to top frame (index 0)
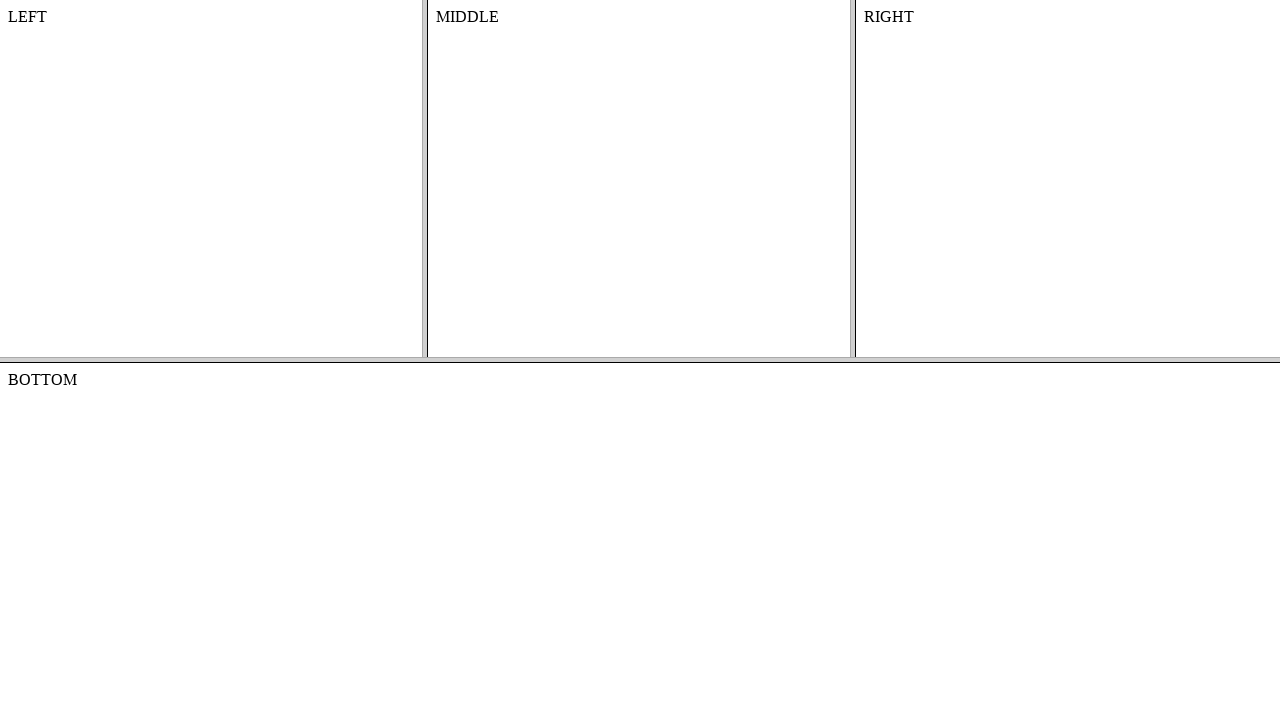

Switched to middle frame within the top frame
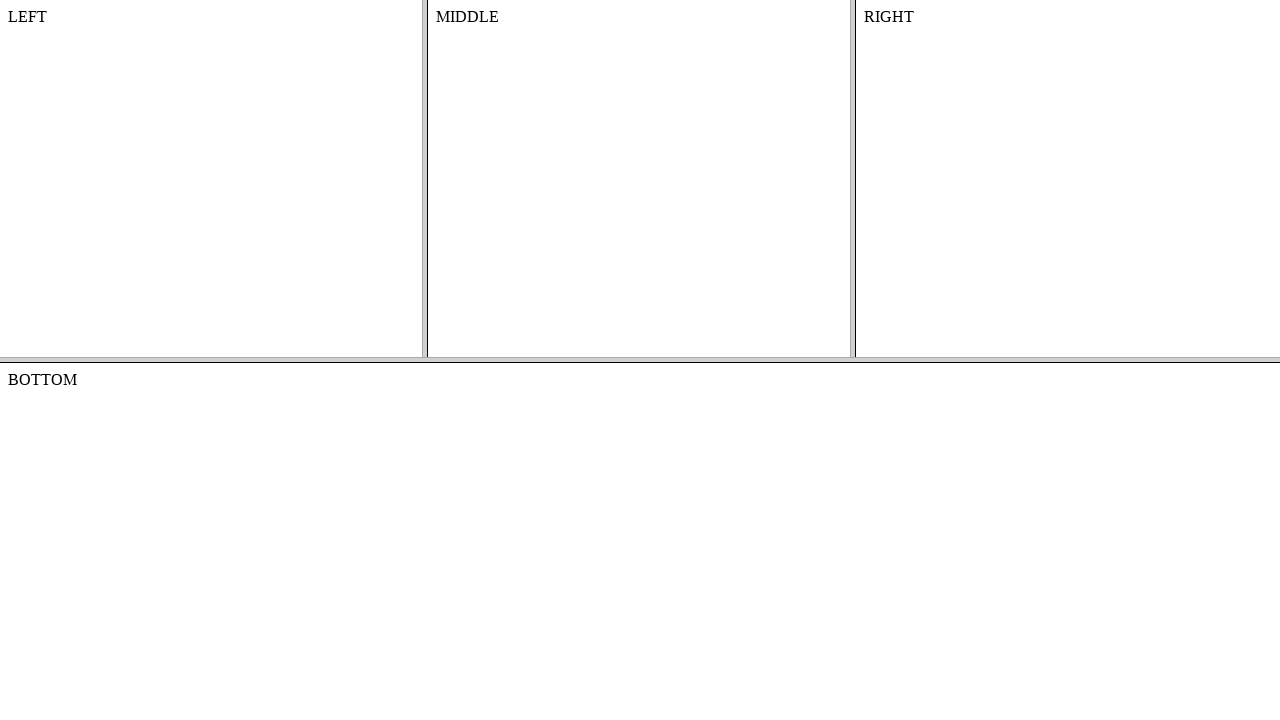

Retrieved text from content element in middle frame: 'MIDDLE'
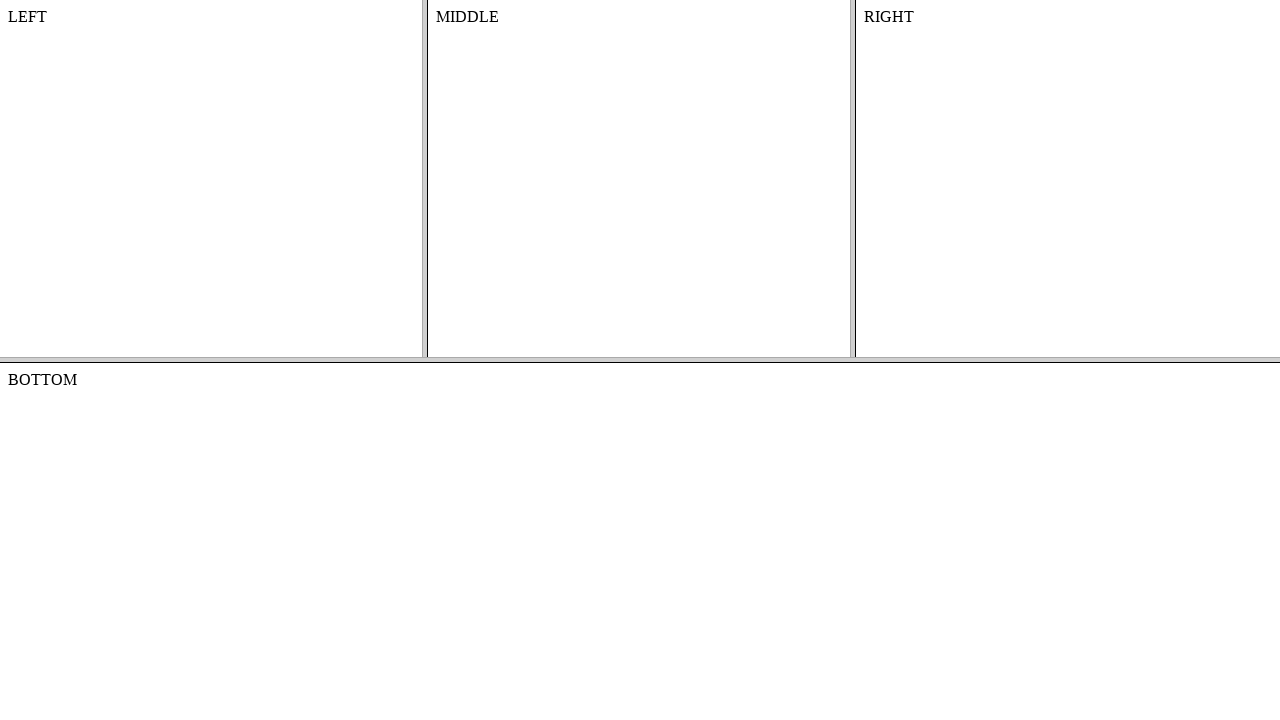

Printed content text to console
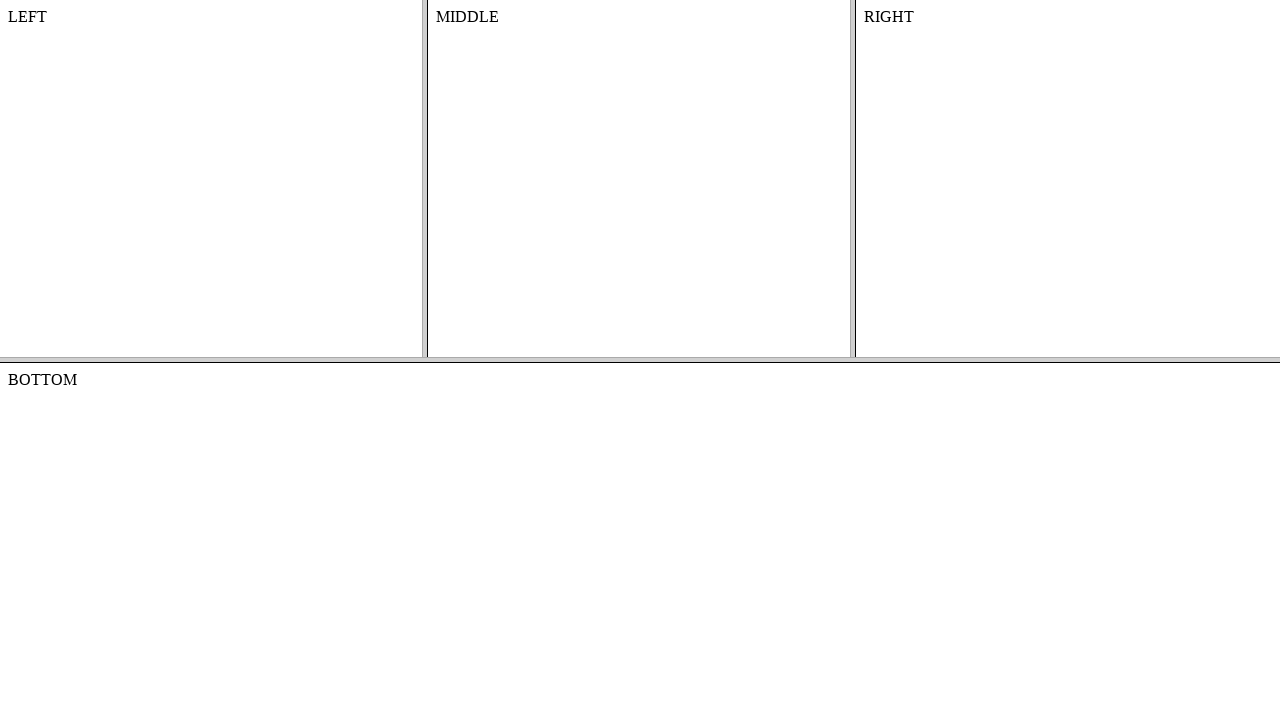

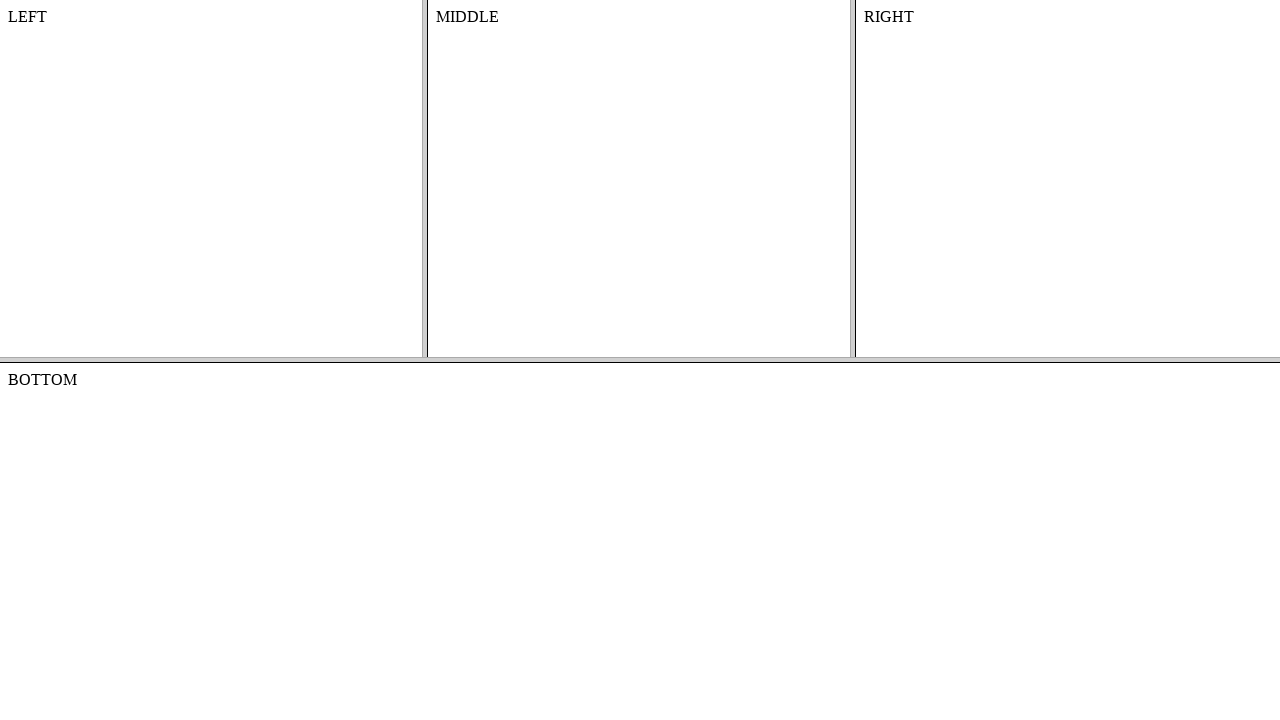